Tests selecting an option from a dropdown using Playwright's built-in select_option method to choose "Option 1" by text.

Starting URL: https://the-internet.herokuapp.com/dropdown

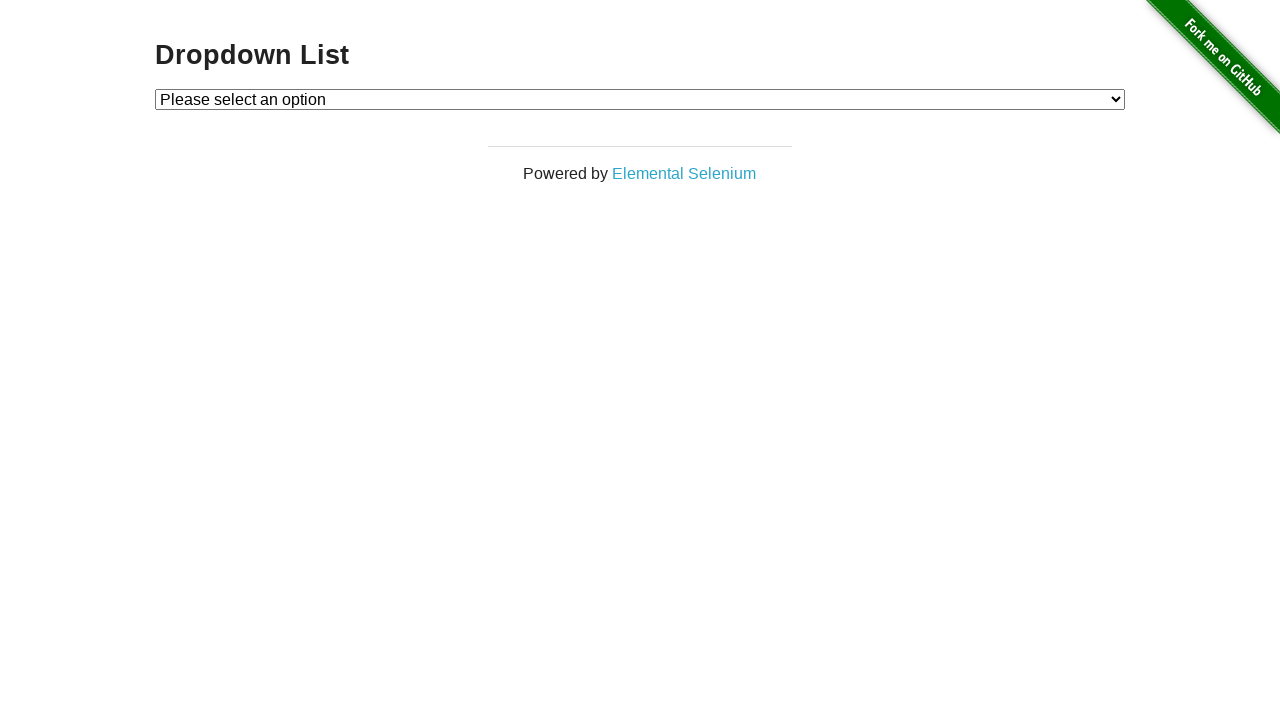

Selected 'Option 1' from dropdown using select_option method on #dropdown
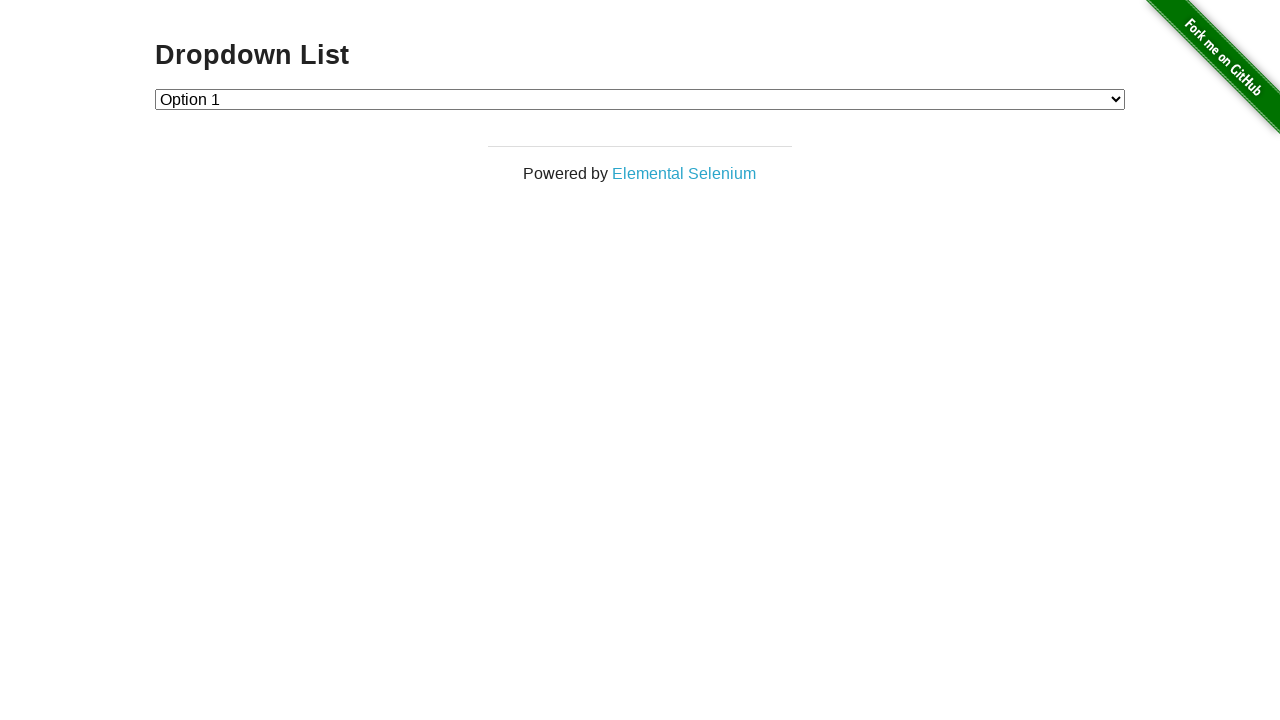

Retrieved text content of selected dropdown option
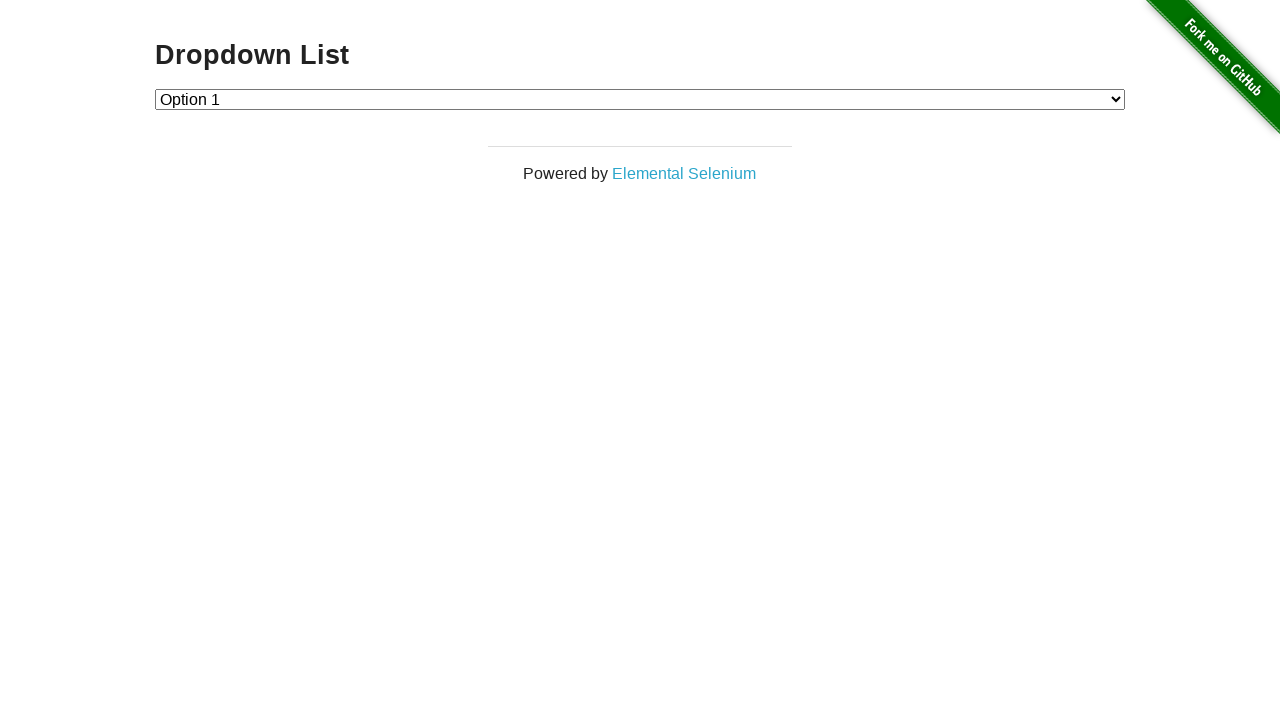

Verified that 'Option 1' is correctly selected in the dropdown
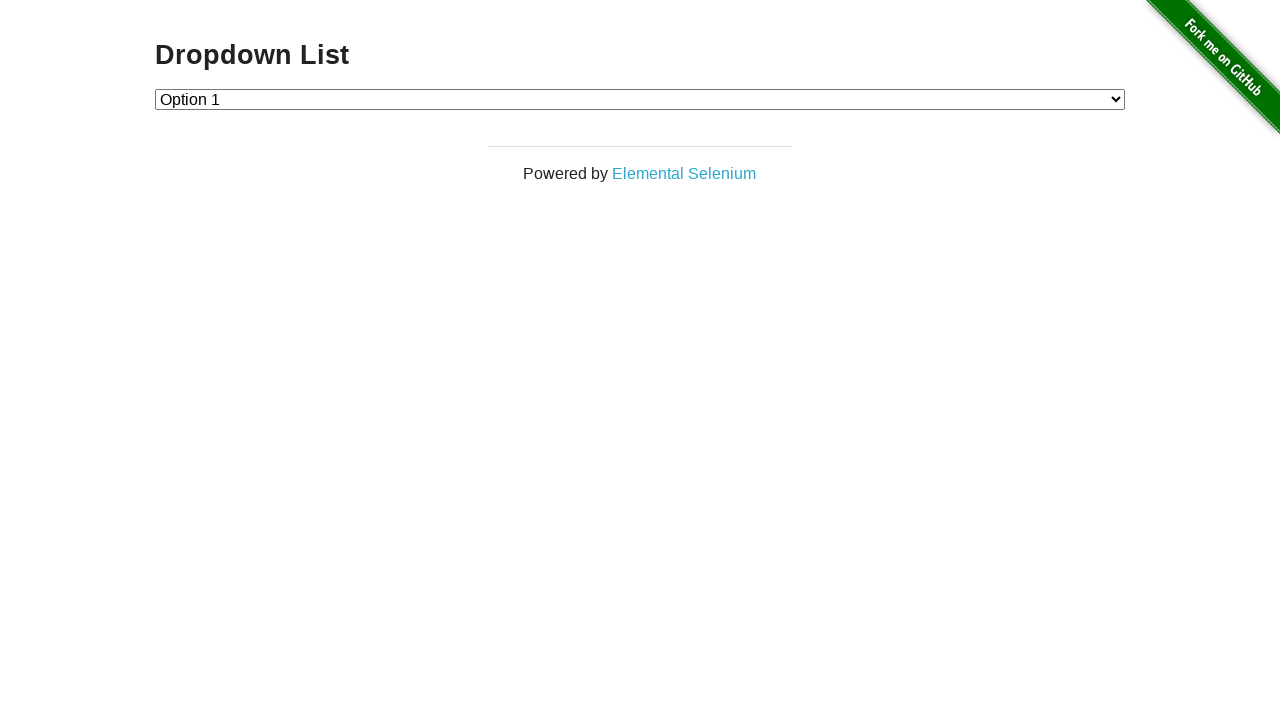

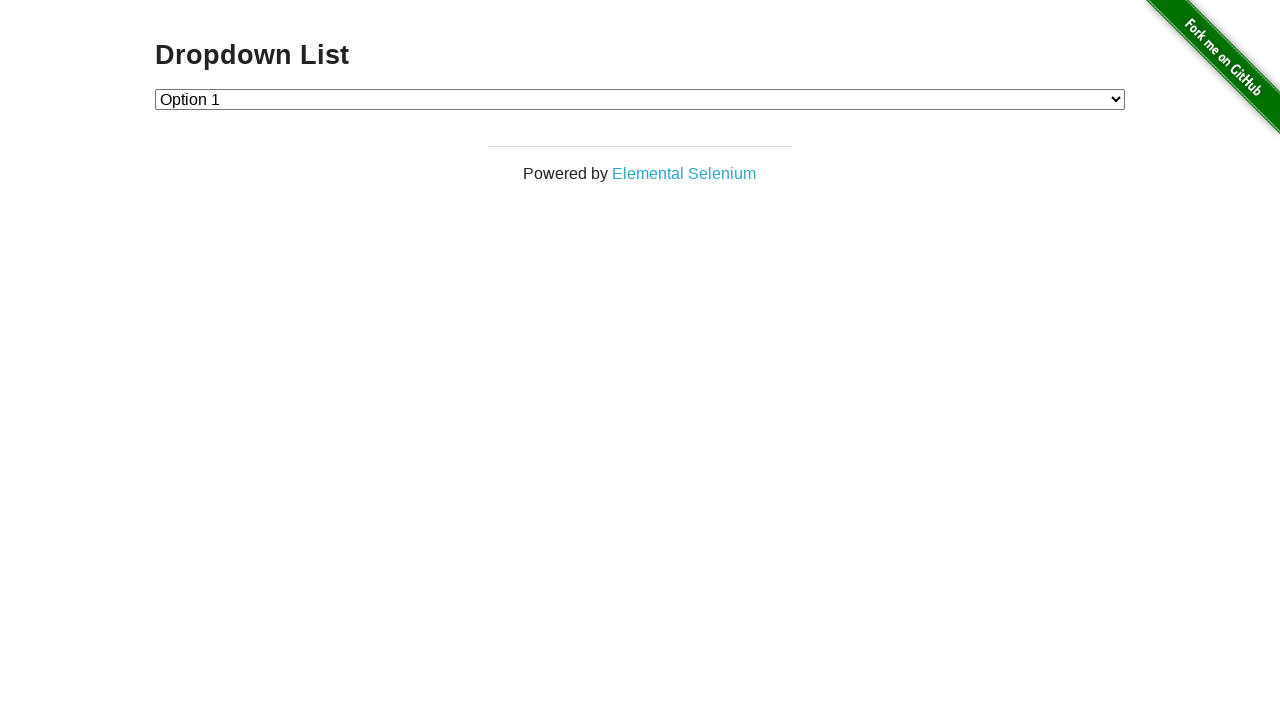